Tests opening a bank account for a customer by first adding a customer then creating an account with Dollar currency

Starting URL: https://www.globalsqa.com/angularJs-protractor/BankingProject/#/manager

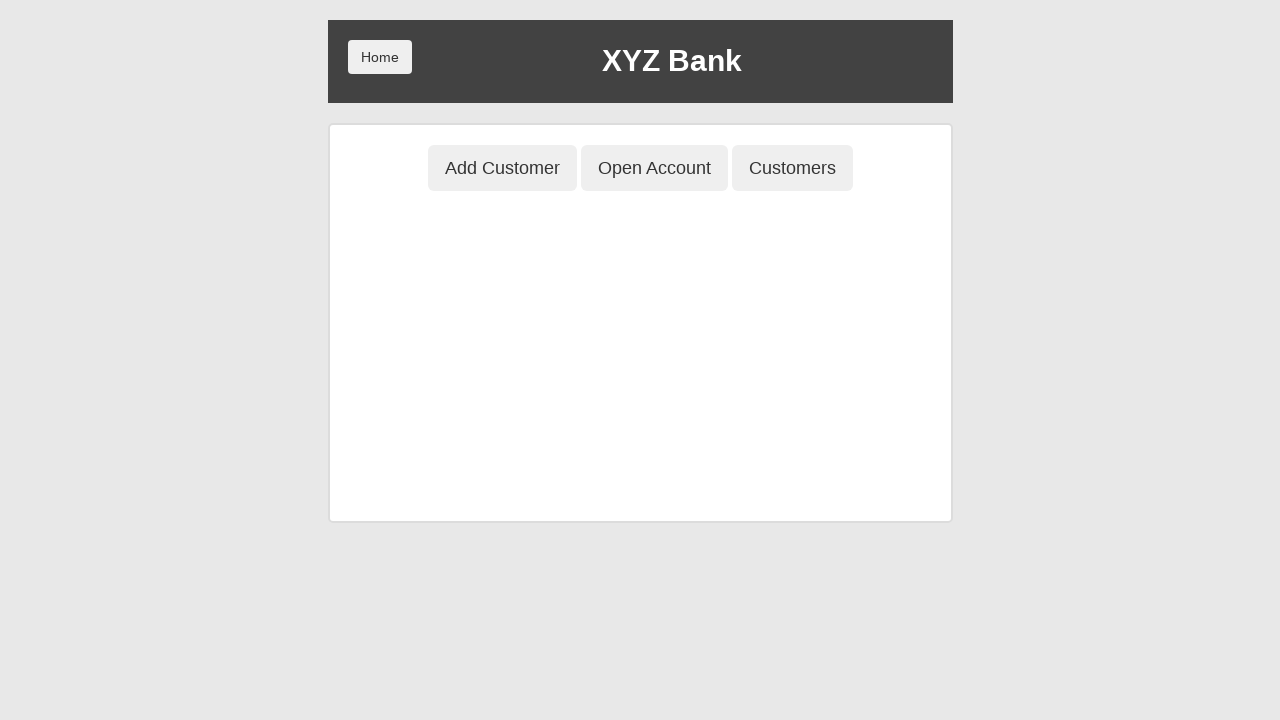

Set up dialog handler to accept dialogs
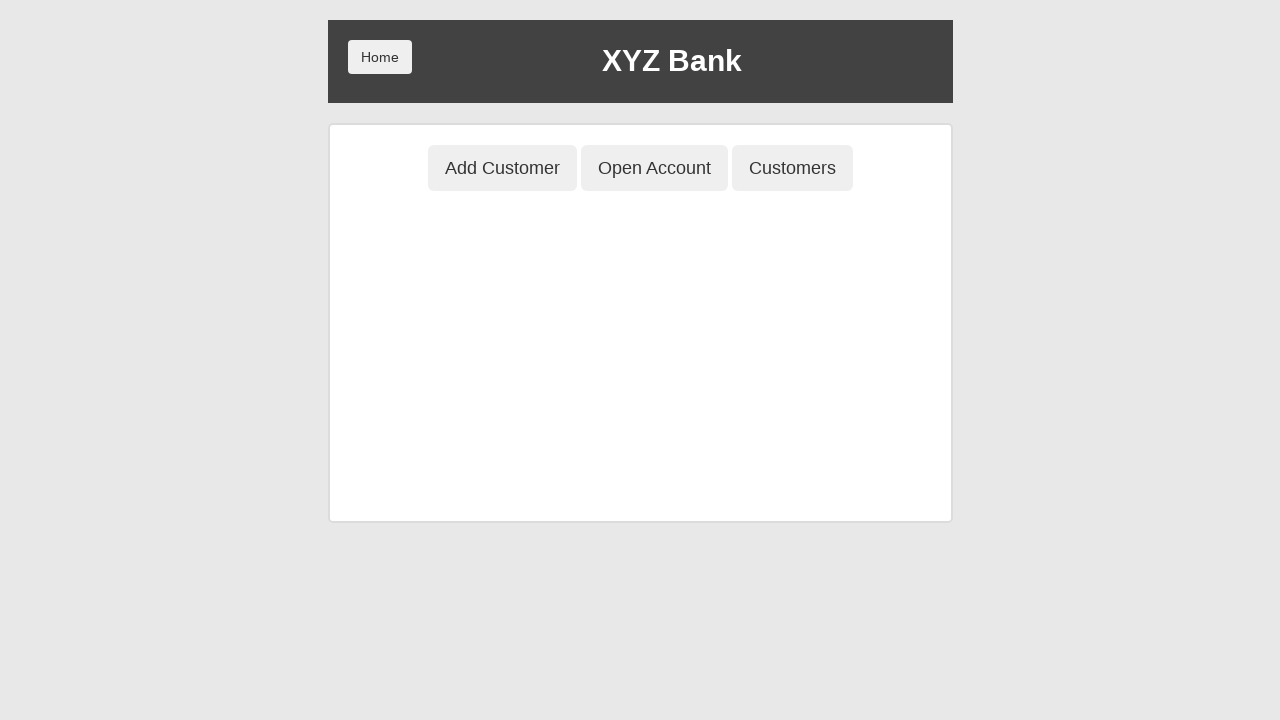

Clicked Add Customer tab at (502, 168) on button[ng-class='btnClass1']
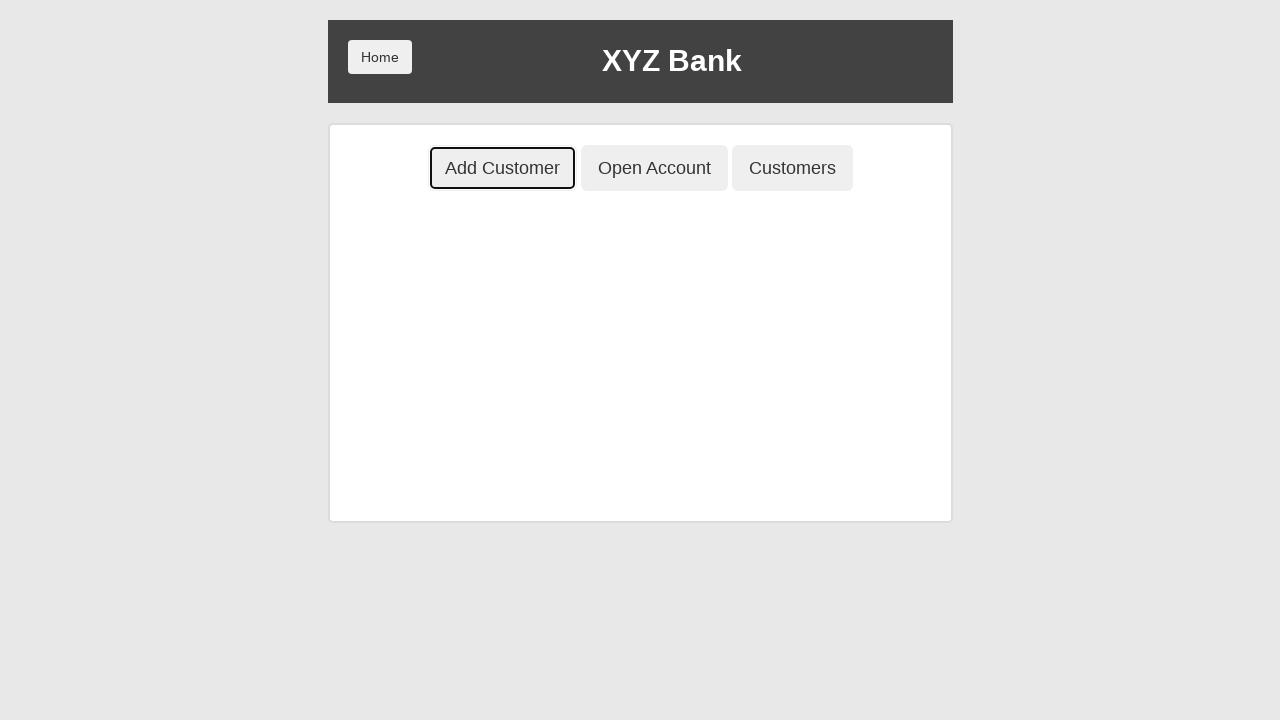

Filled first name field with 'Petya' on input[ng-model='fName']
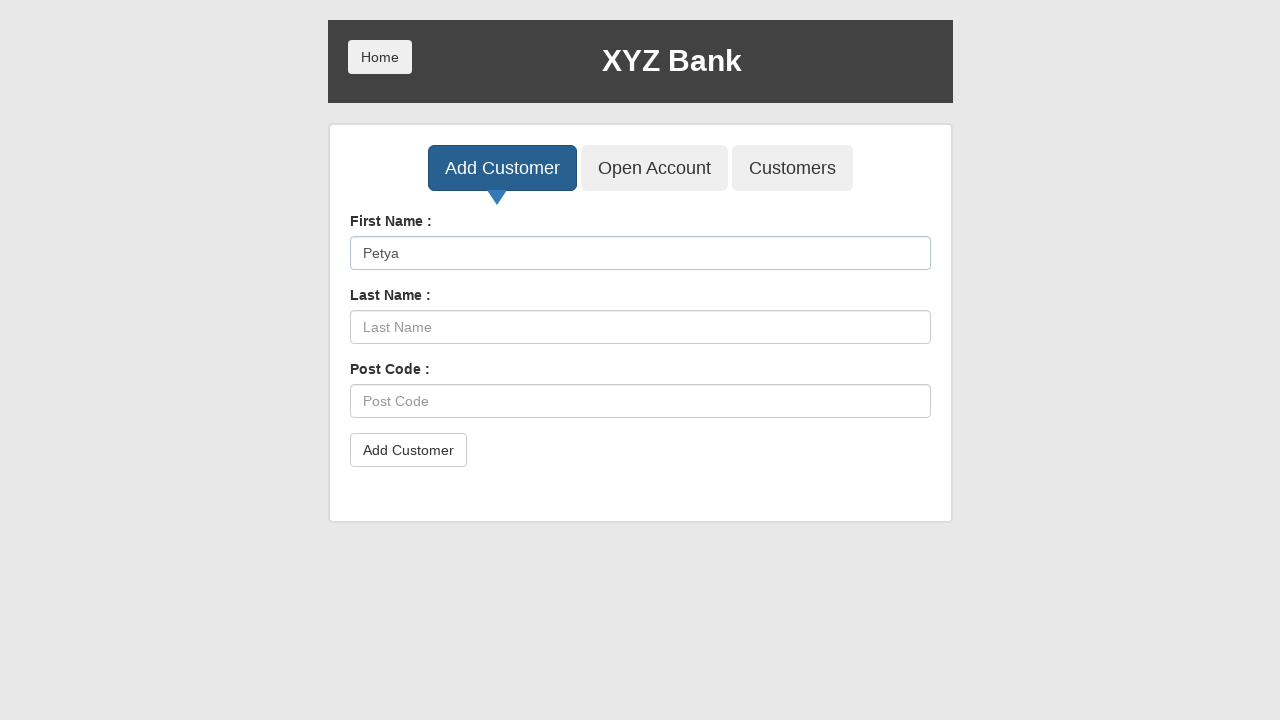

Filled last name field with 'Petrov' on input[ng-model='lName']
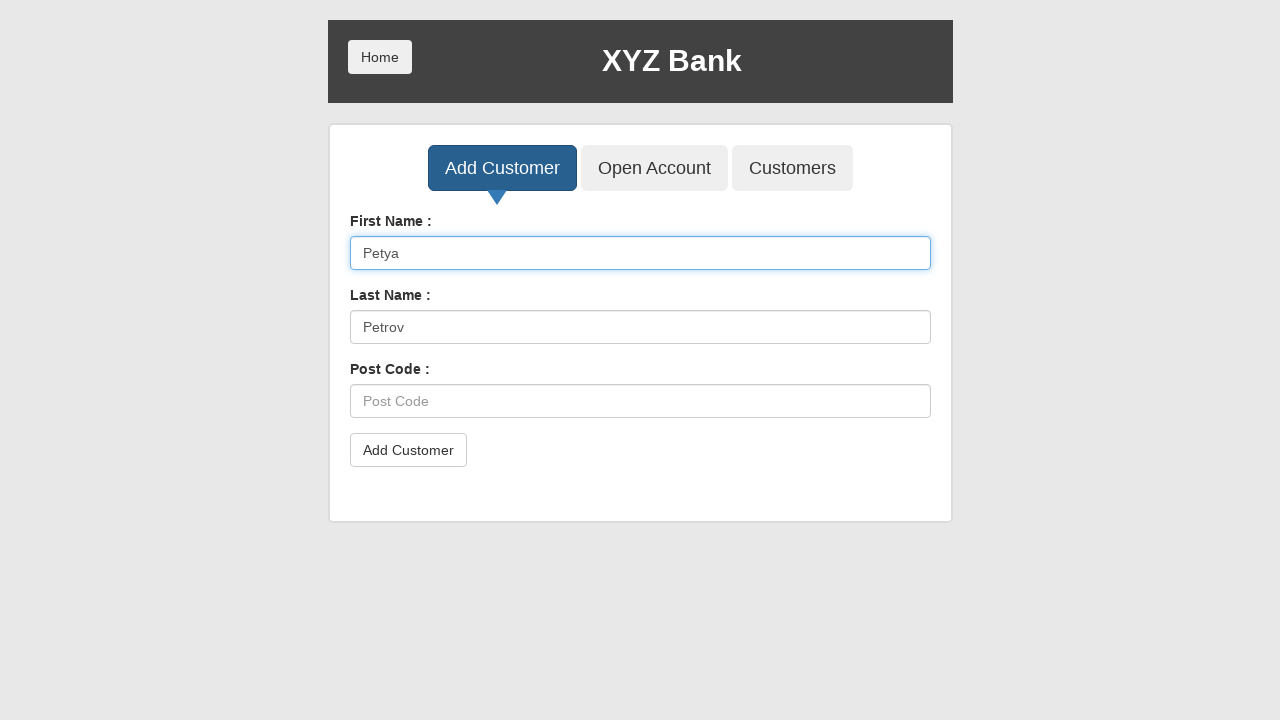

Filled postal code field with '101000' on input[ng-model='postCd']
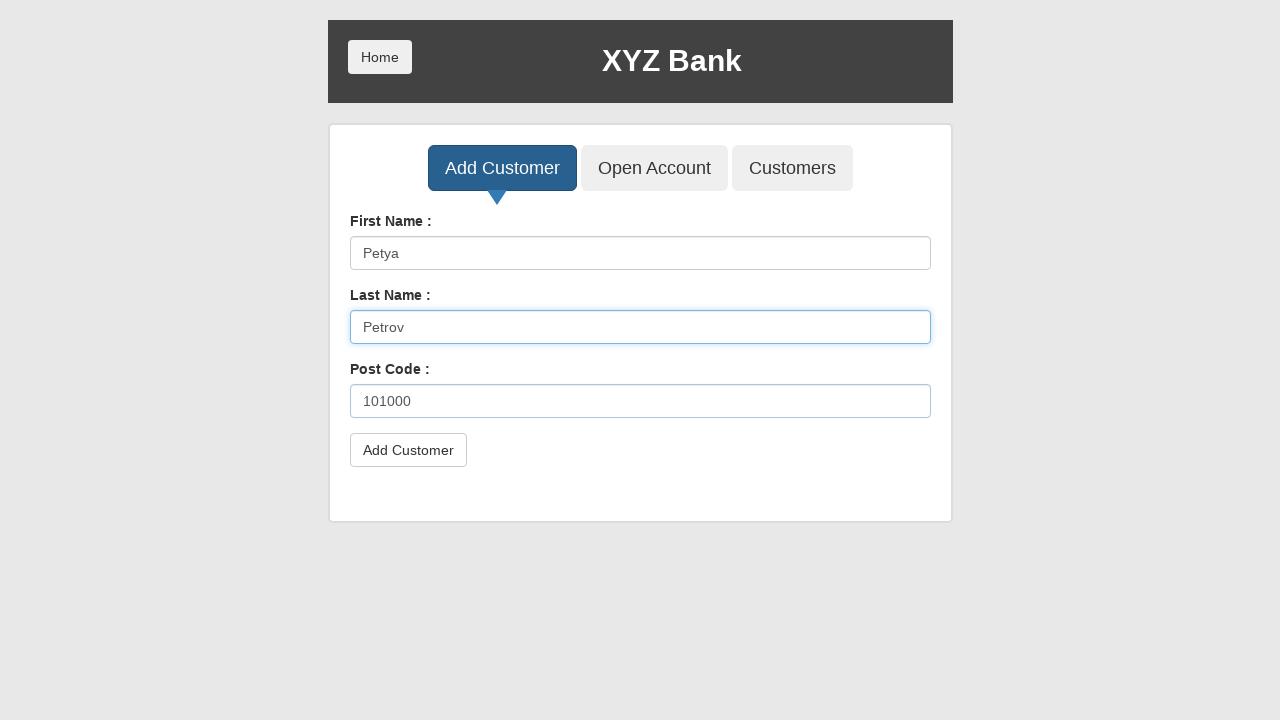

Clicked Add Customer submit button at (408, 450) on button[type='submit']
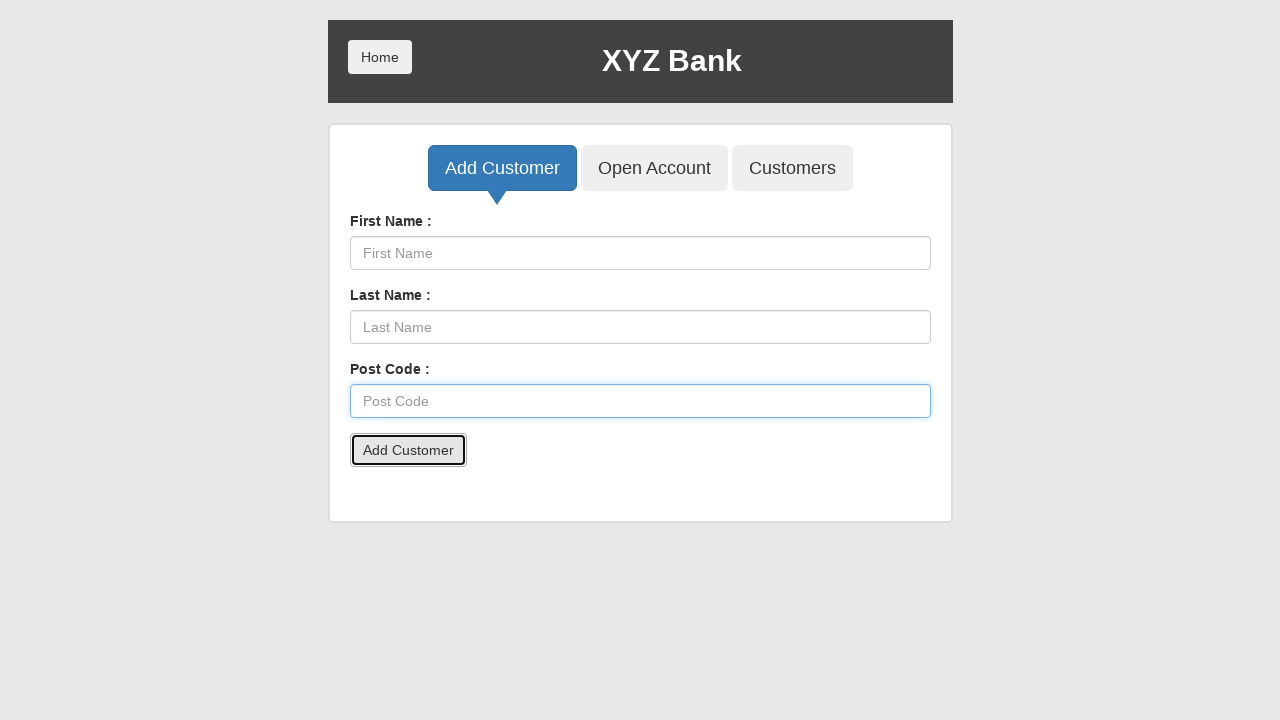

Waited 500ms for customer creation to complete
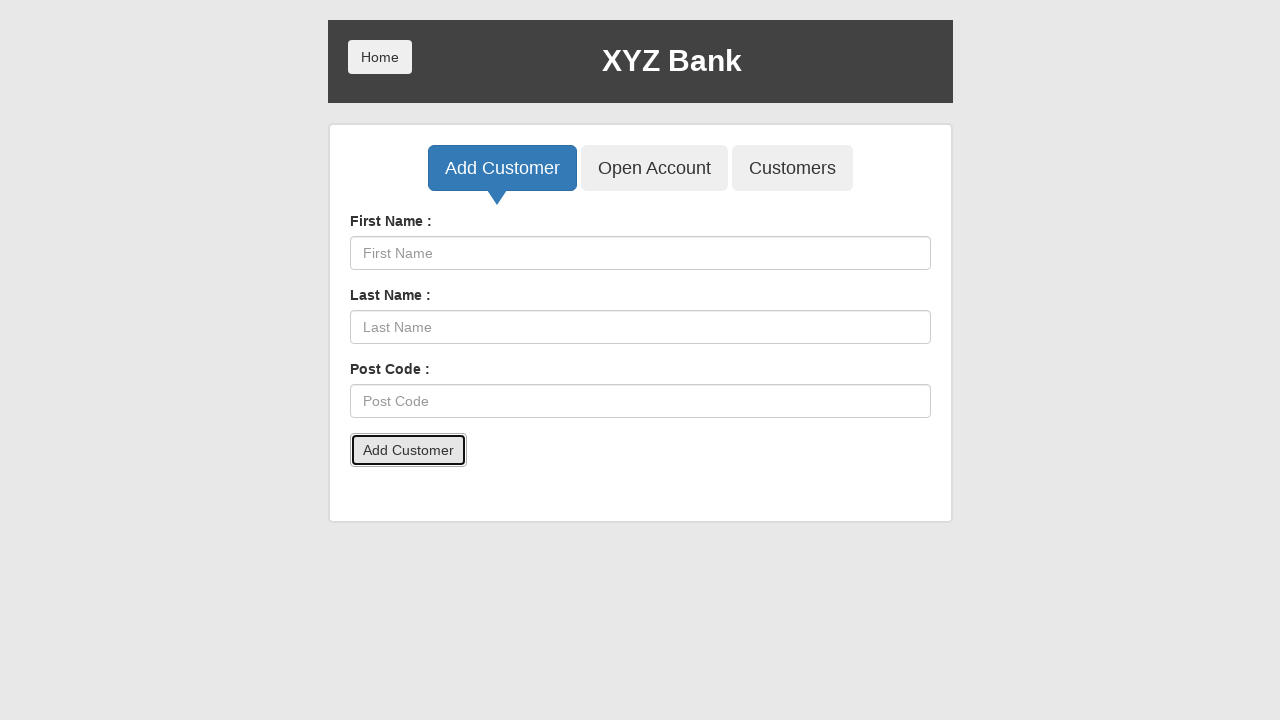

Clicked Open Account tab at (654, 168) on button[ng-class='btnClass2']
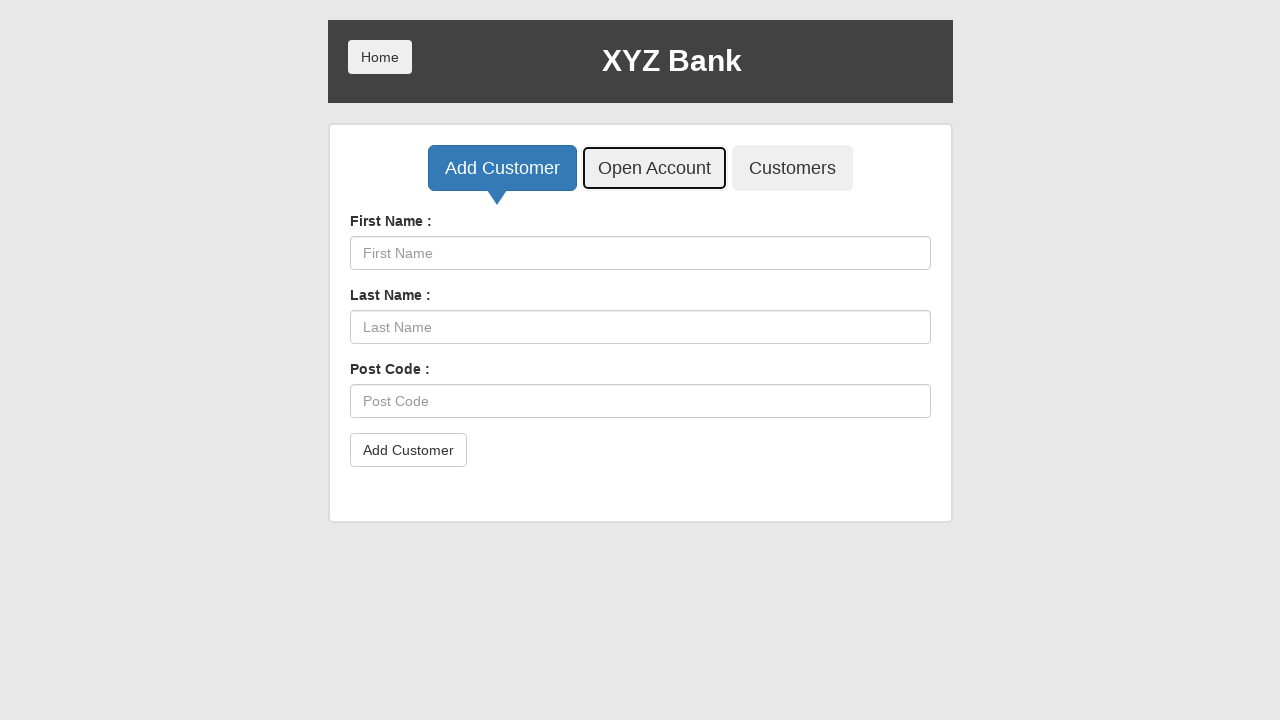

Selected customer 'Petya Petrov' from dropdown on select[ng-model='custId']
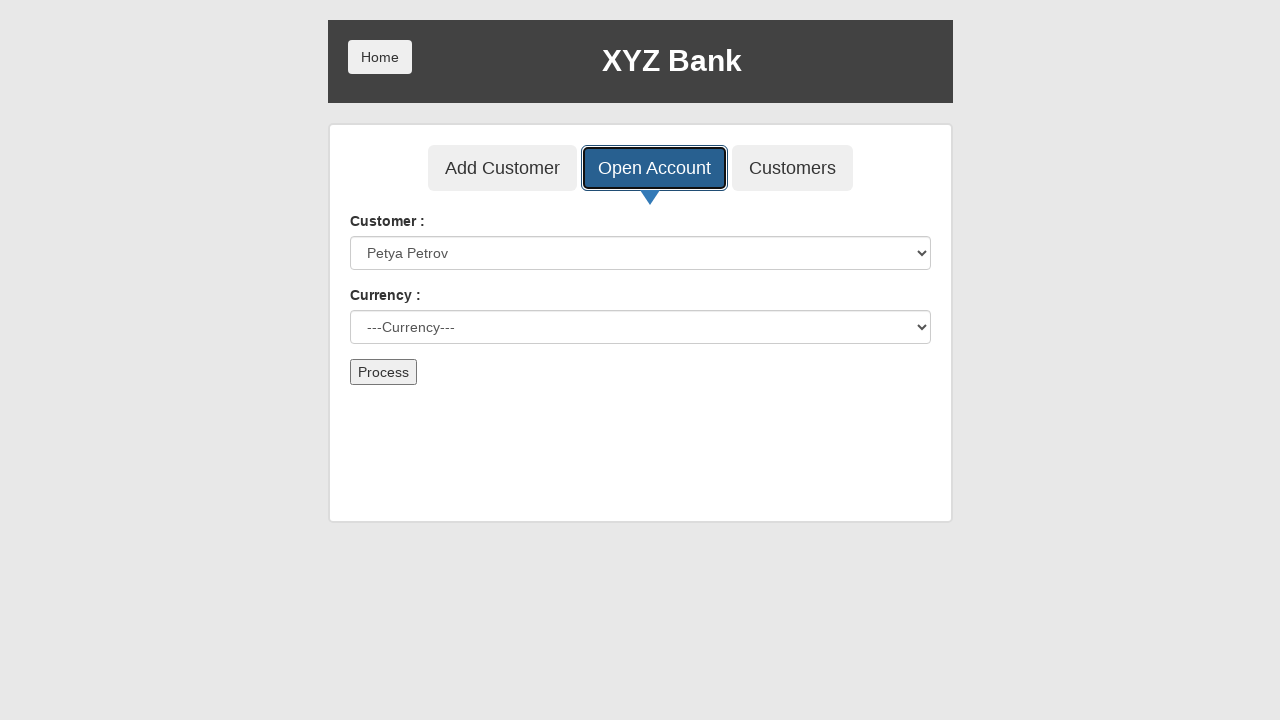

Selected 'Dollar' as account currency on select[ng-model='currency']
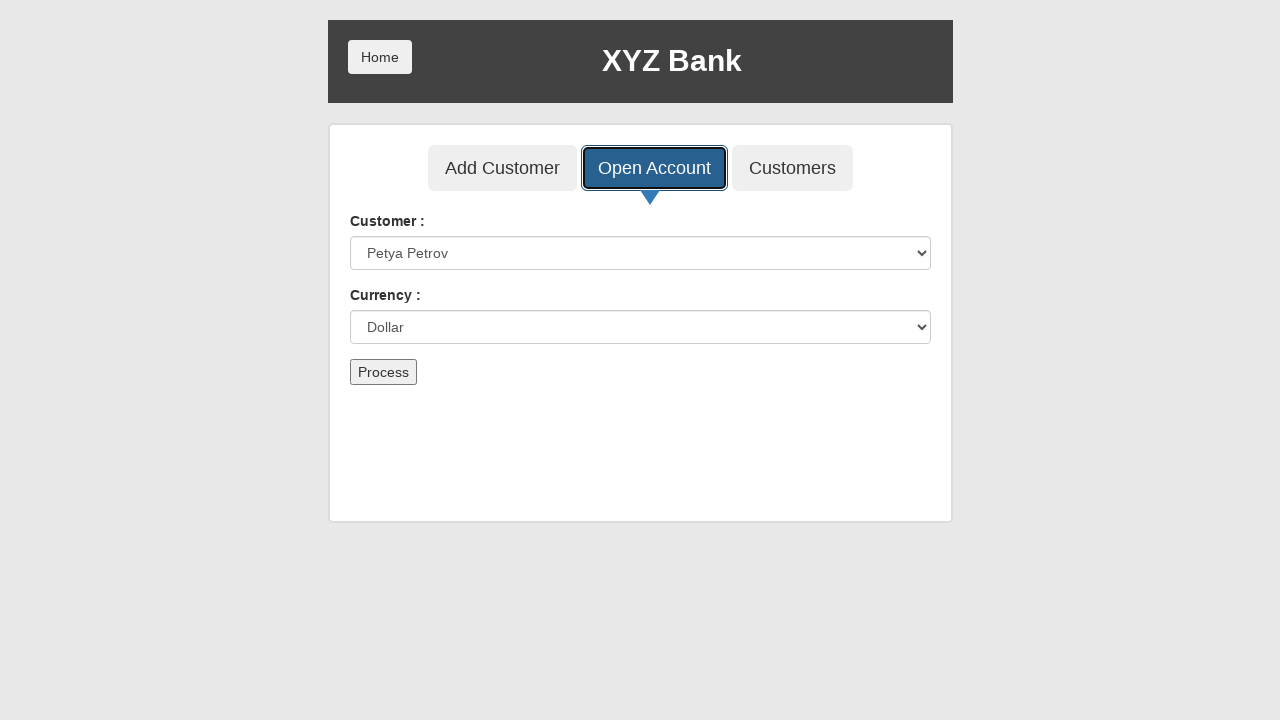

Clicked Process button to create account at (383, 372) on button[type='submit']
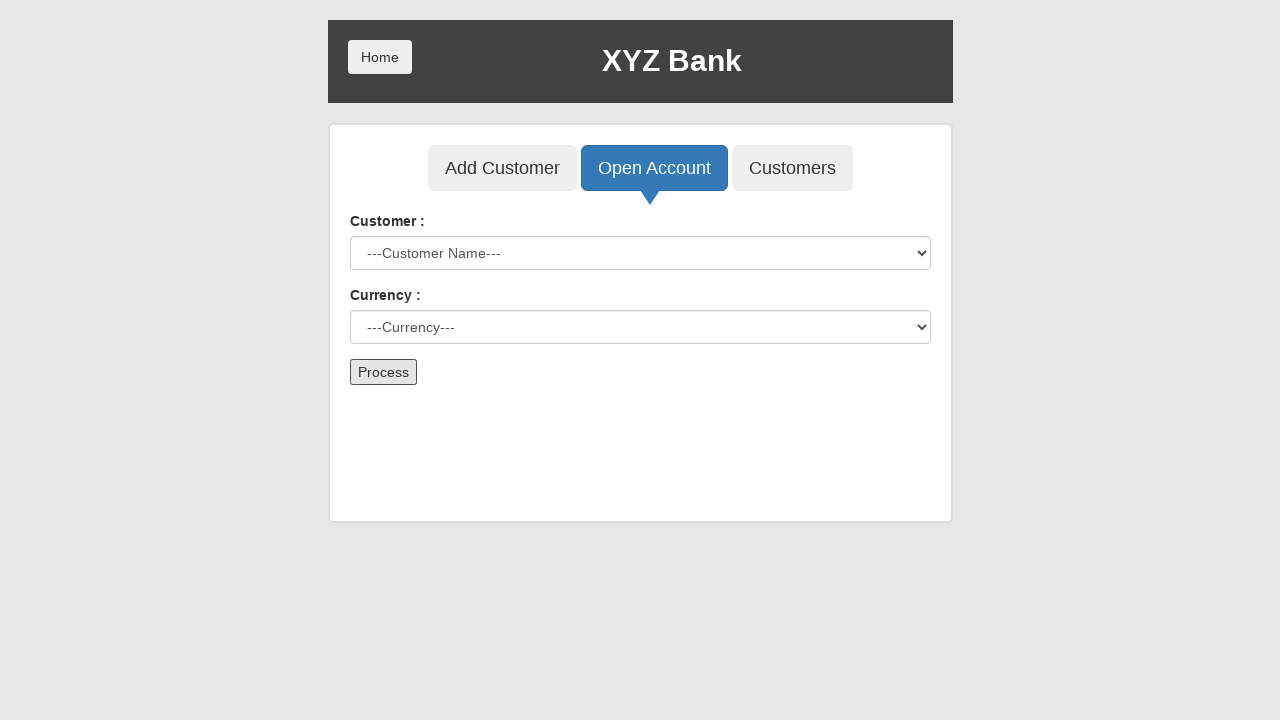

Waited 500ms for account creation to complete
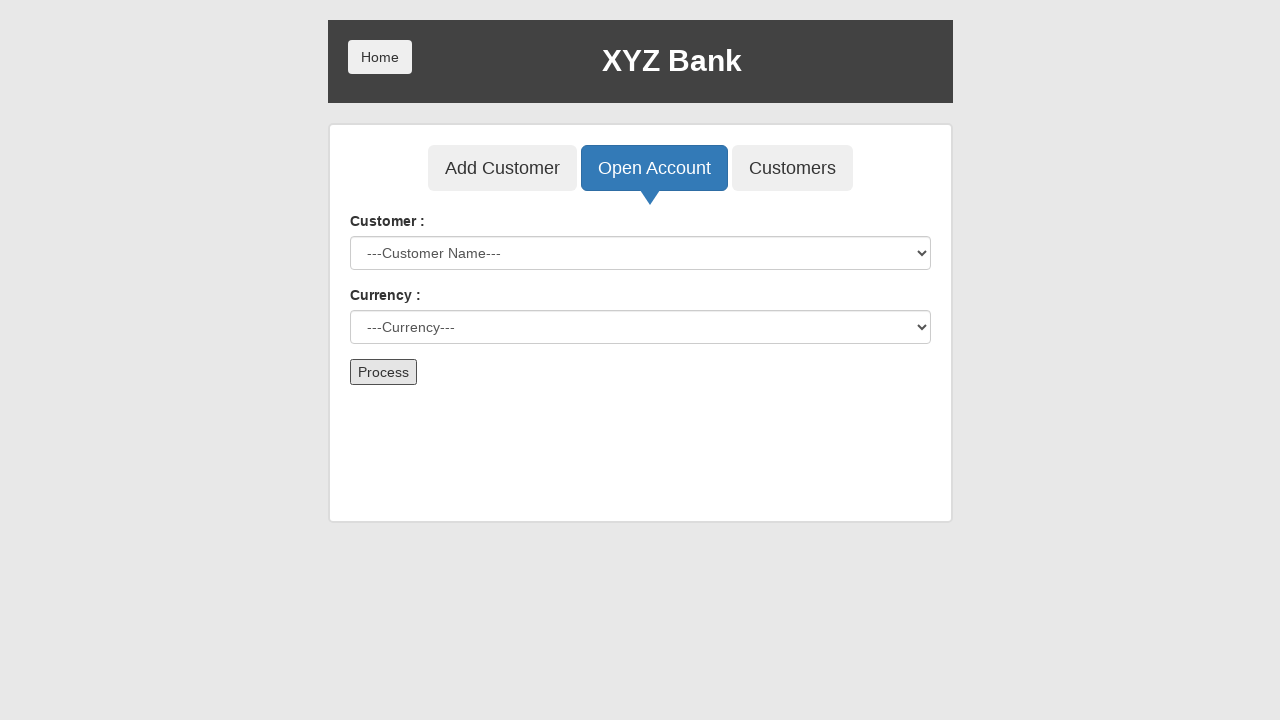

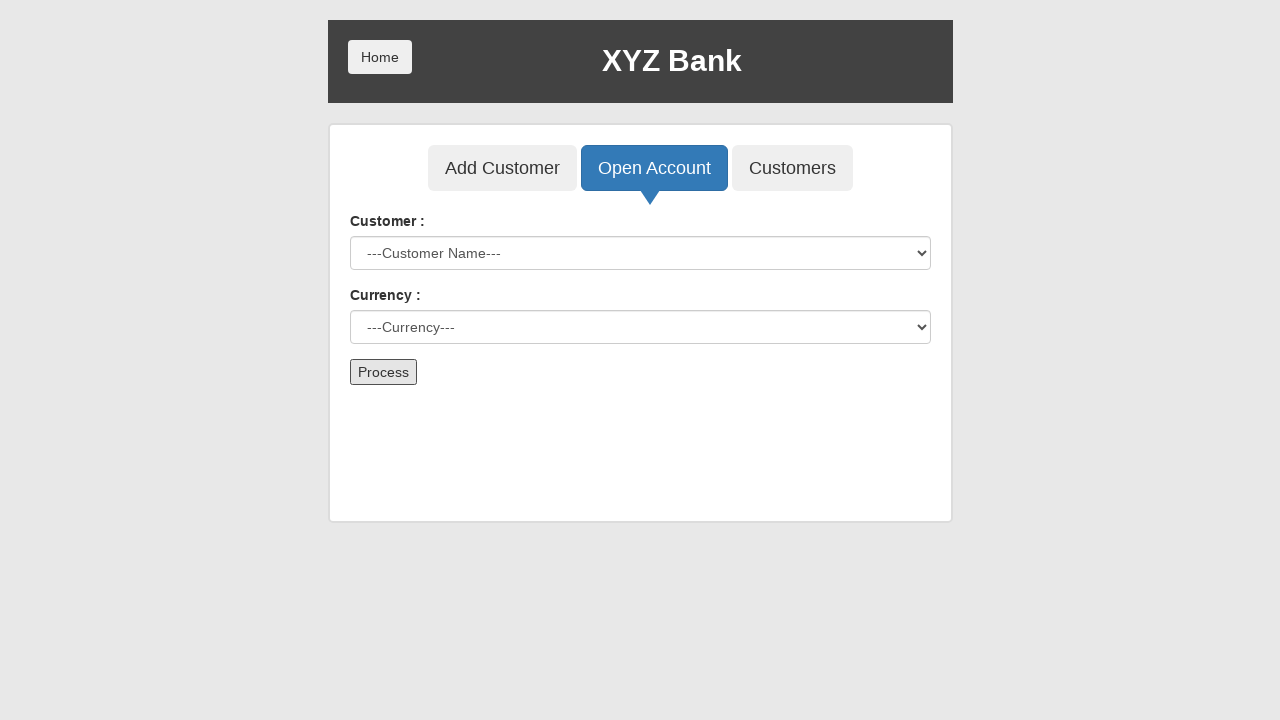